Tests closing a fake modal alert by pressing Enter key on the OK button

Starting URL: https://testpages.eviltester.com/styled/alerts/fake-alert-test.html

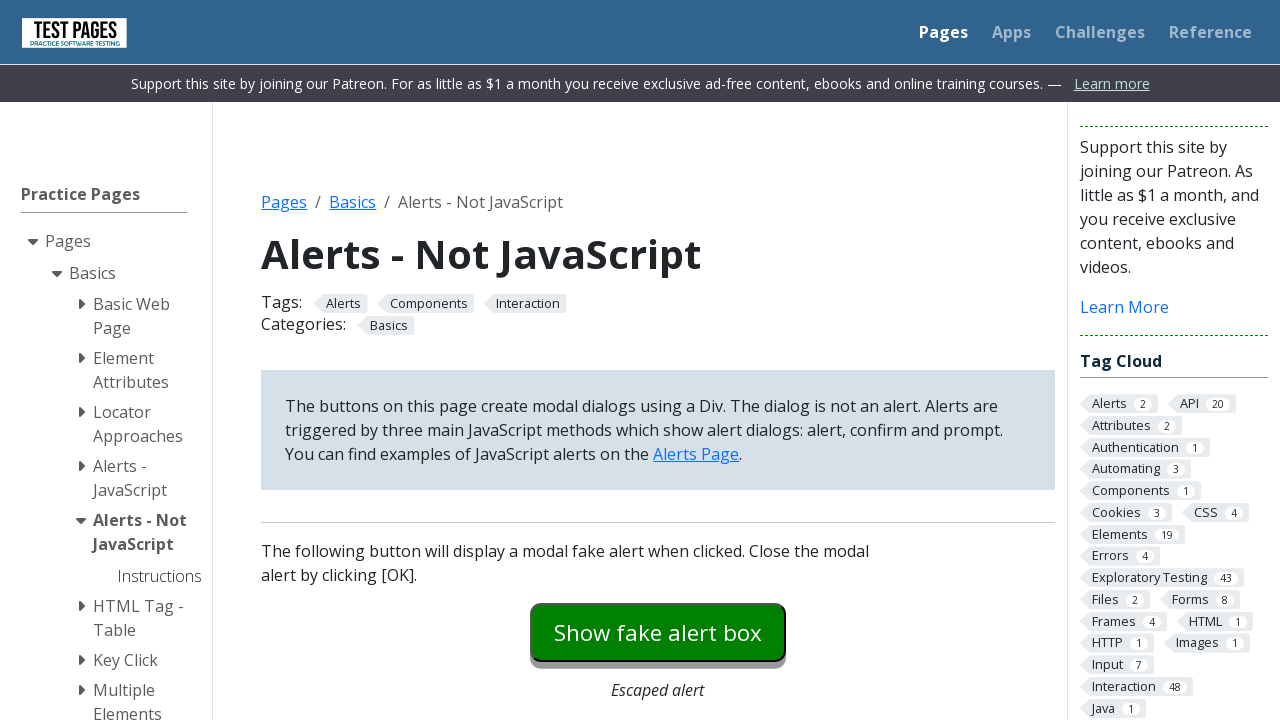

Clicked the modal dialog button to open fake alert at (658, 360) on #modaldialog
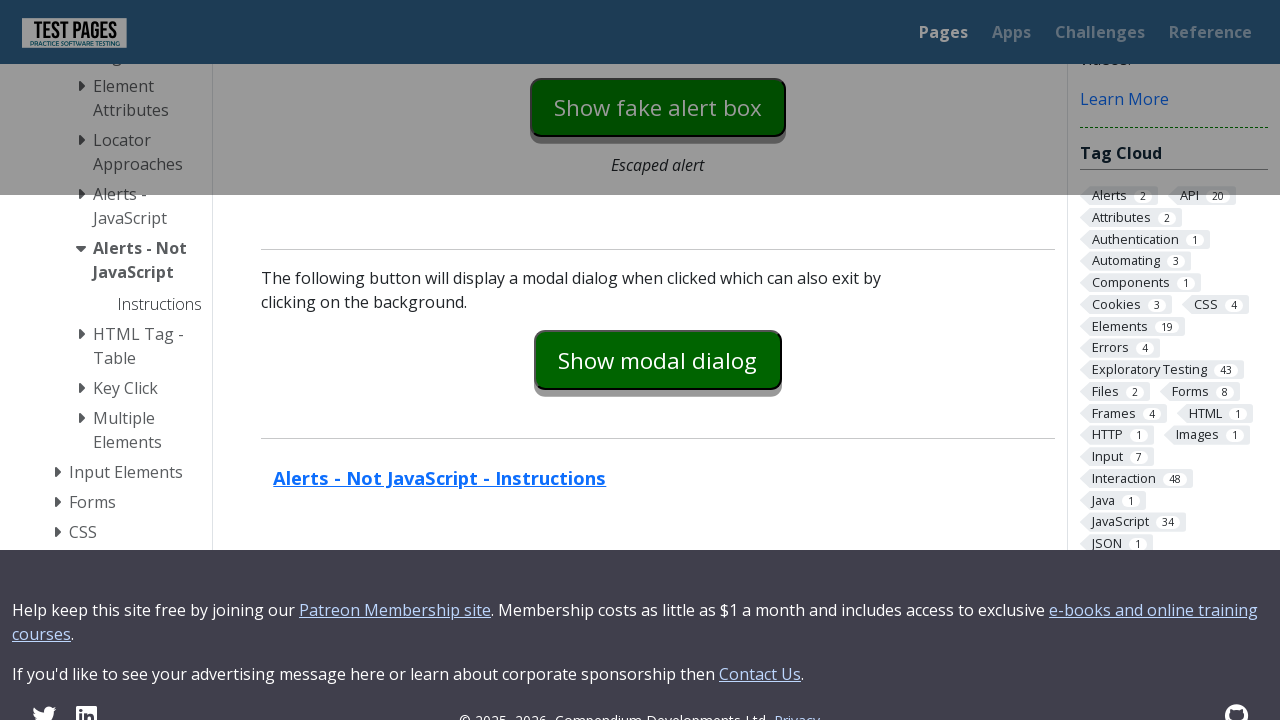

Verified fake modal alert dialog text is visible
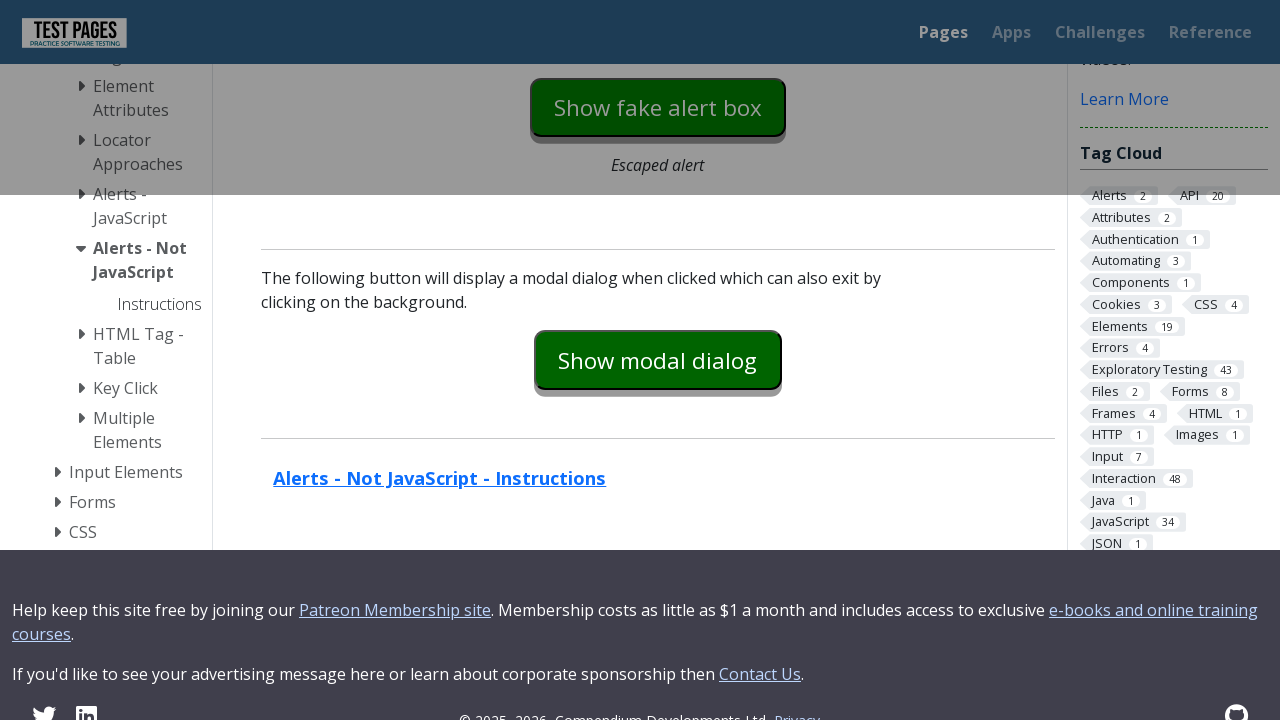

Pressed Enter key on OK button to close fake modal alert on #dialog-ok
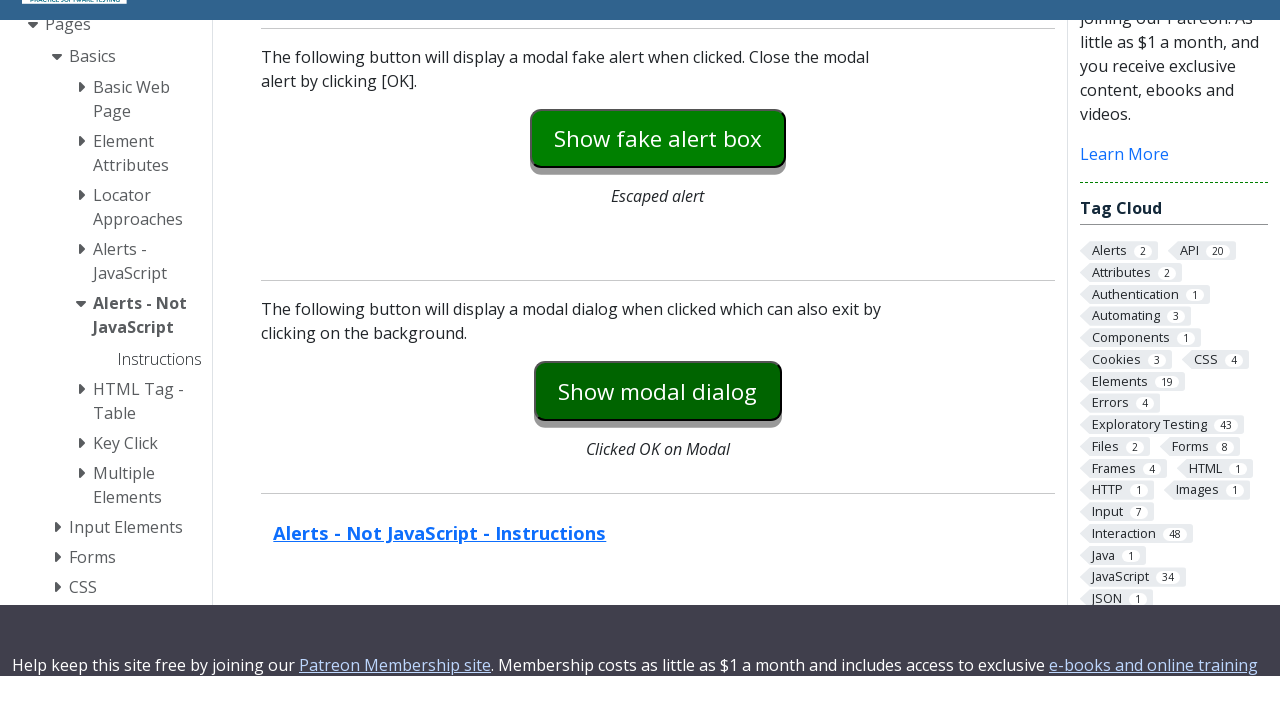

Verified fake modal alert dialog is closed and hidden
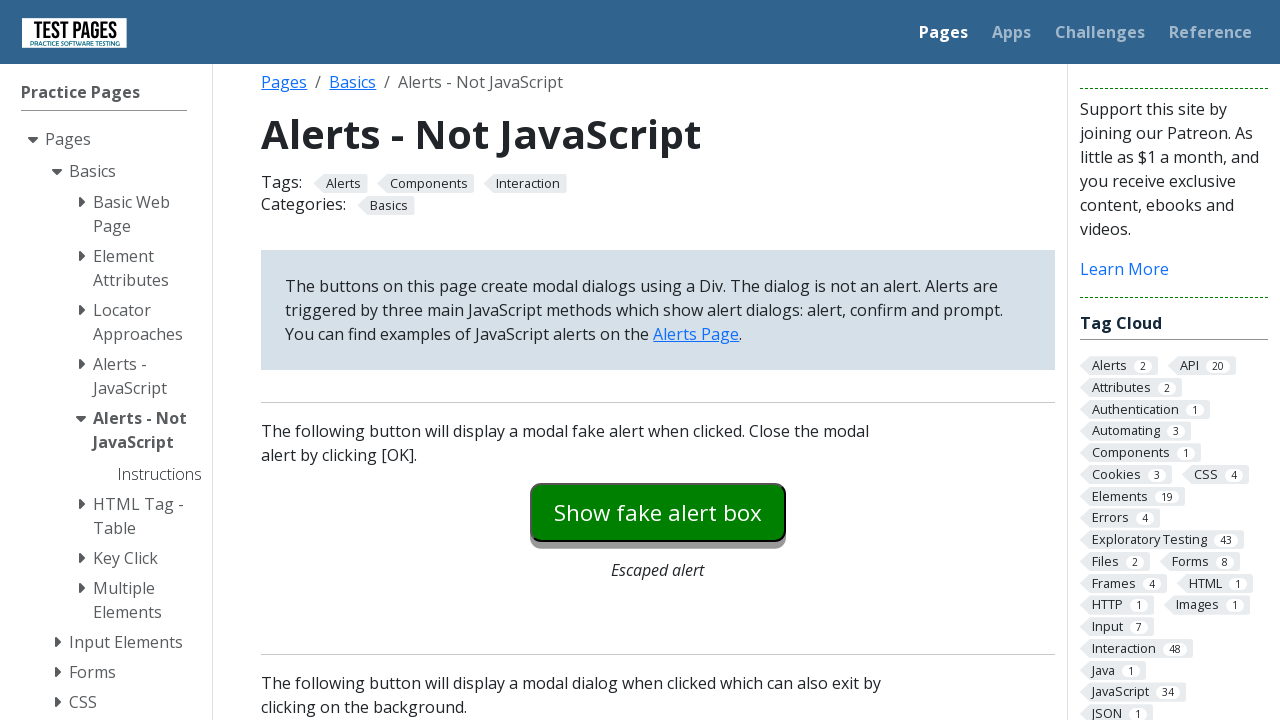

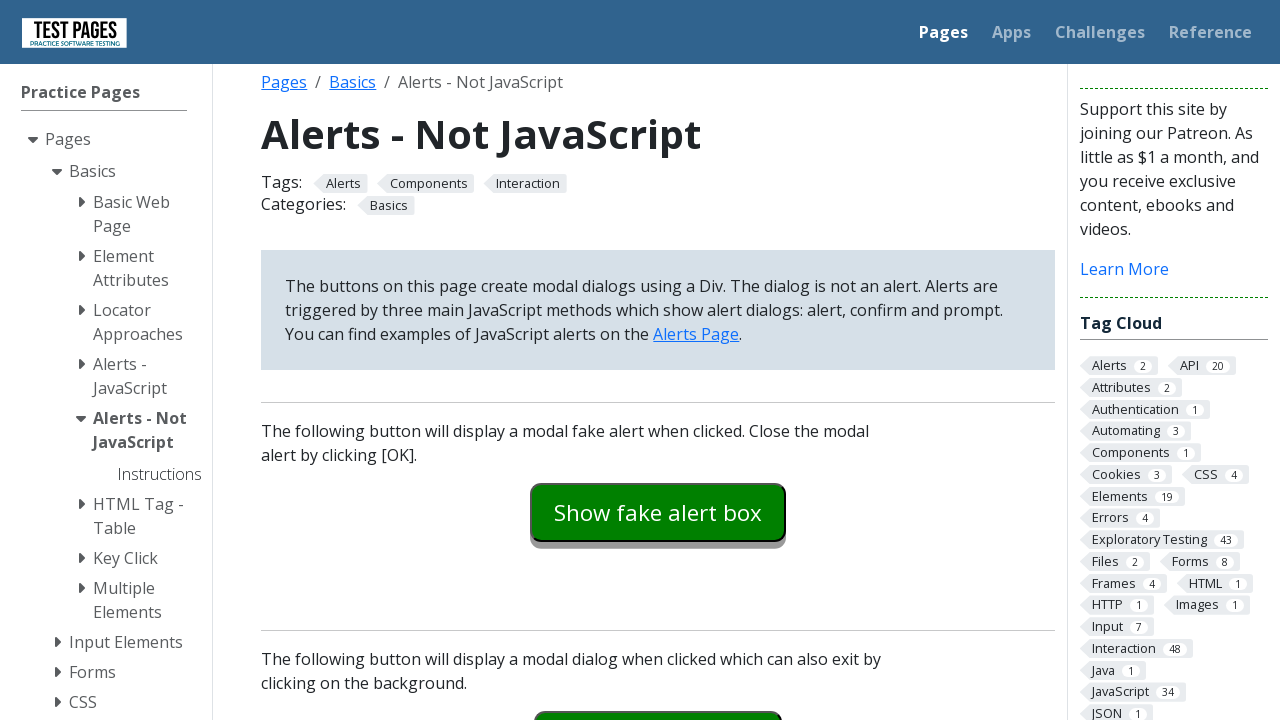